Navigates to a test automation practice blog site and validates the page title

Starting URL: https://testautomationpractice.blogspot.com/

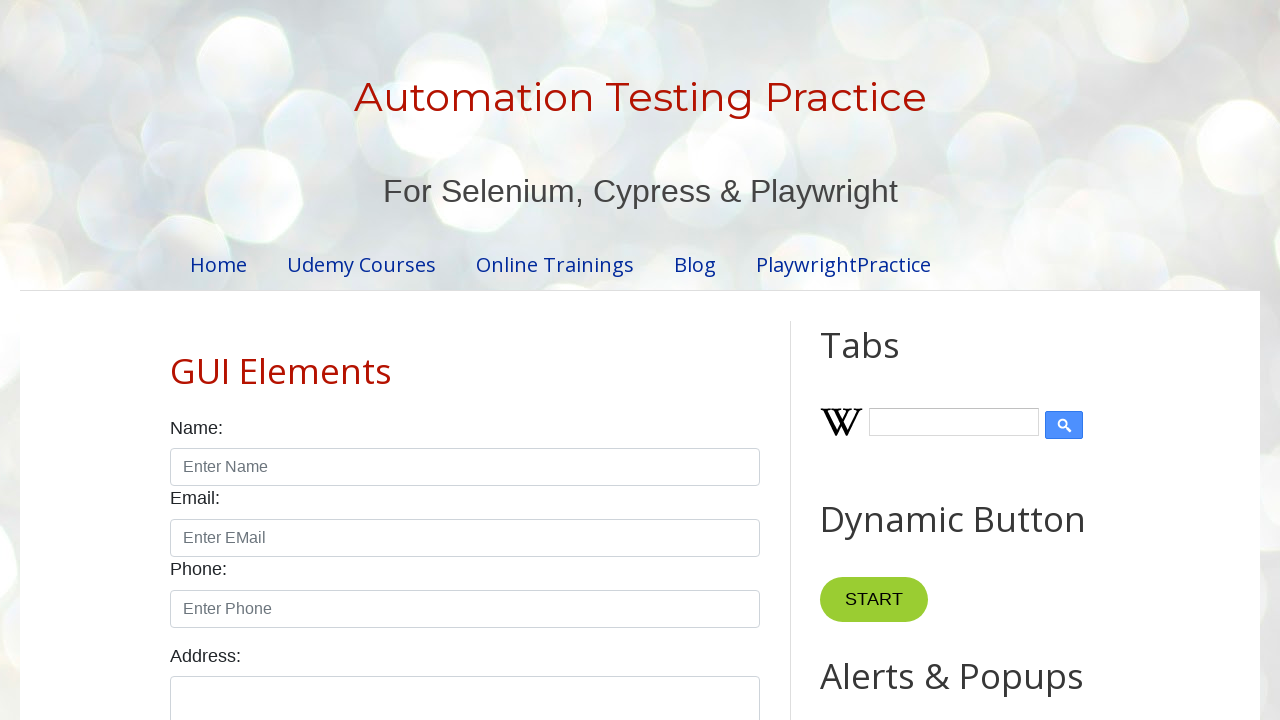

Navigated to test automation practice blog site
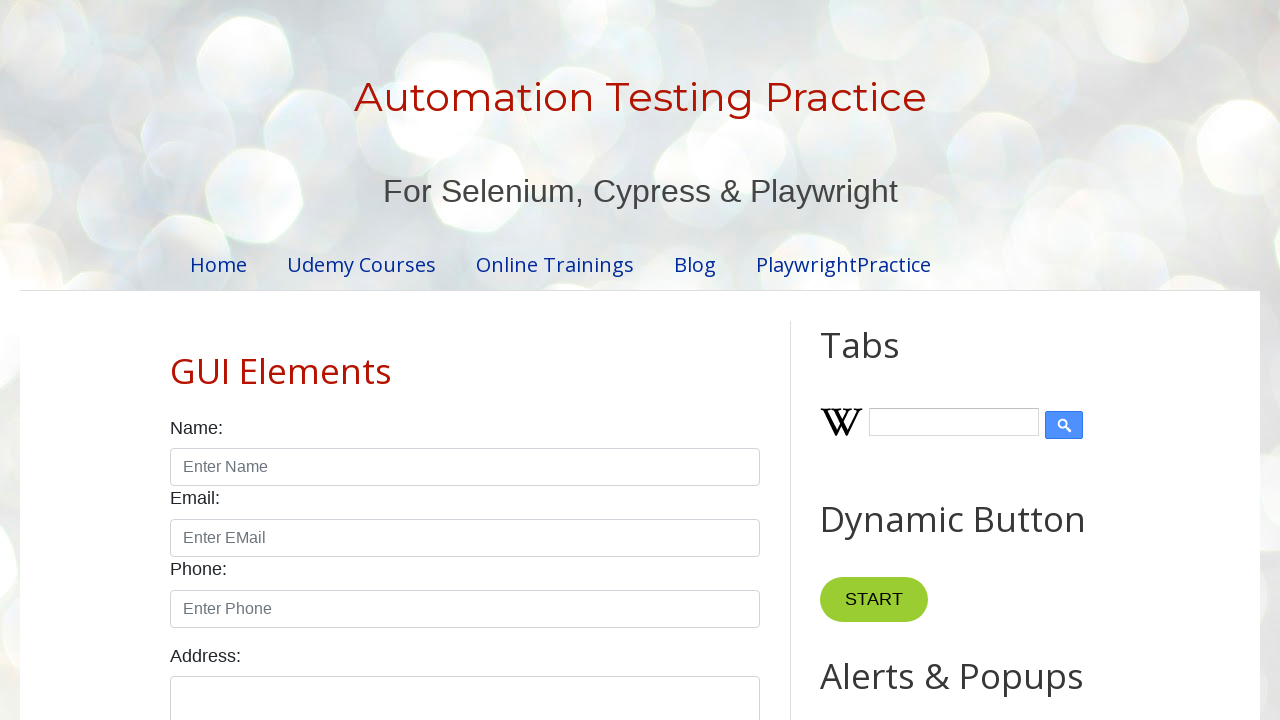

Retrieved current page title
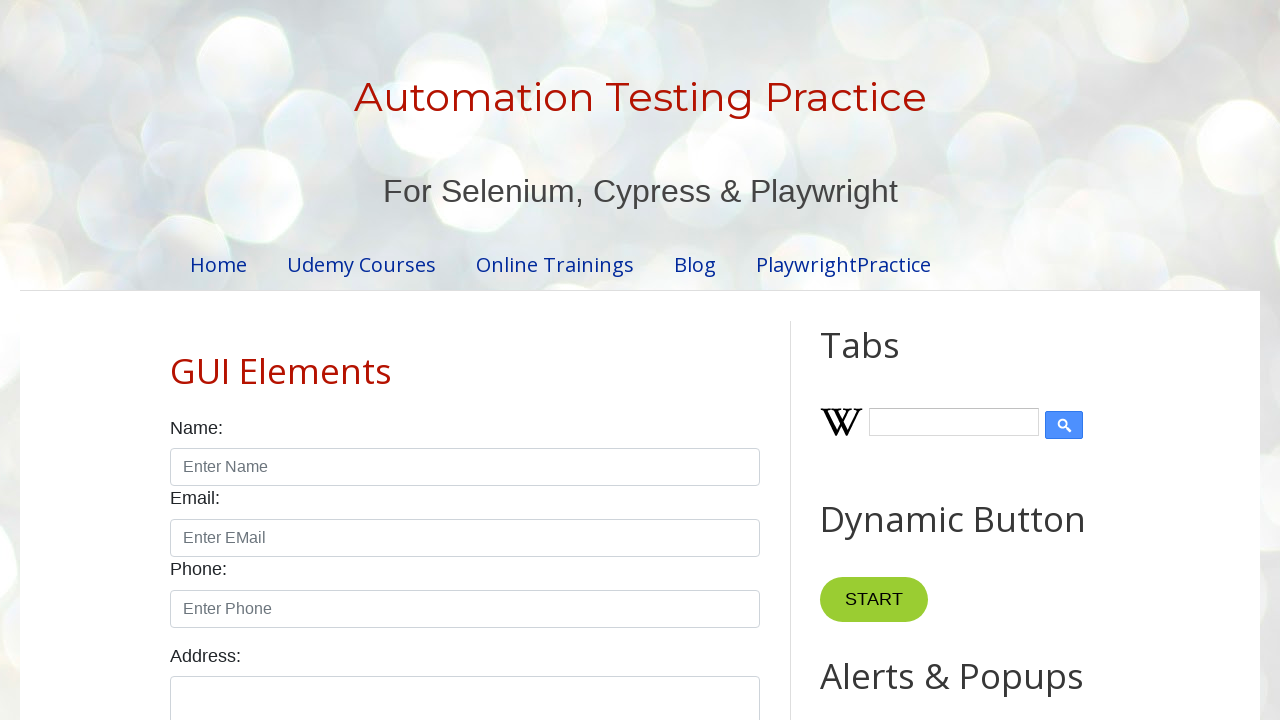

Page title validation failed - expected 'Automation Testing Practice123' but got 'Automation Testing Practice'
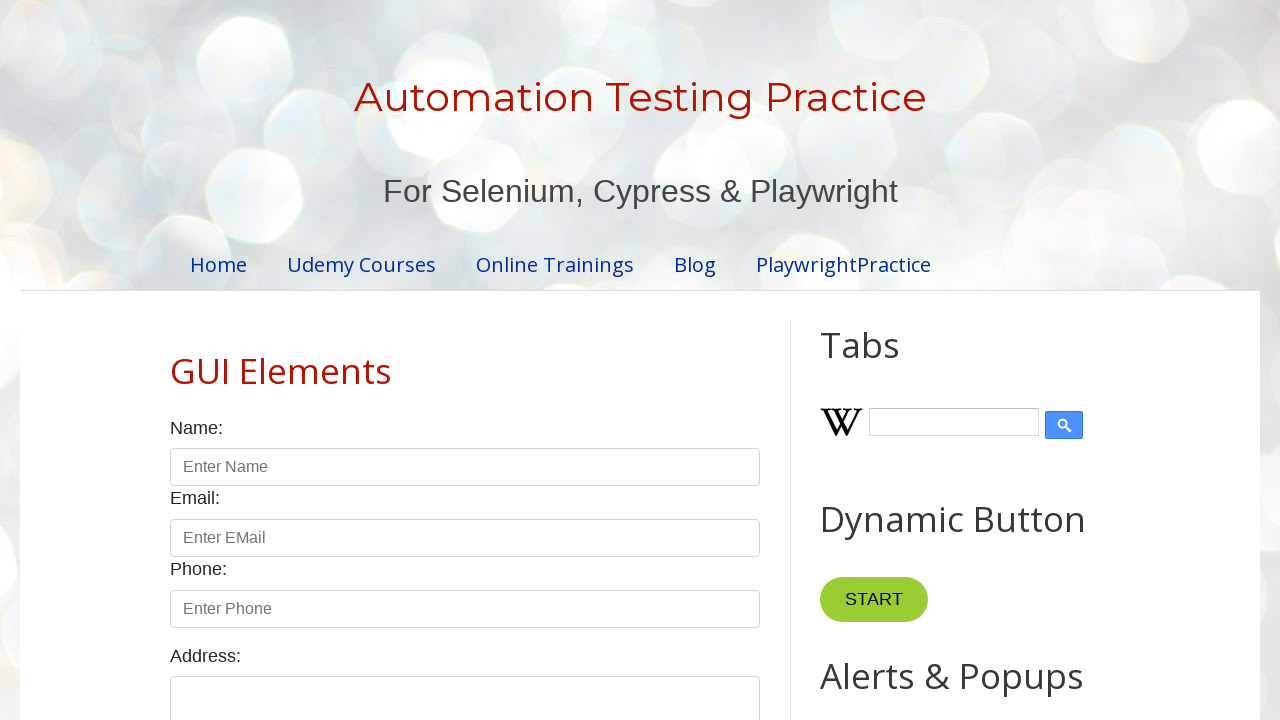

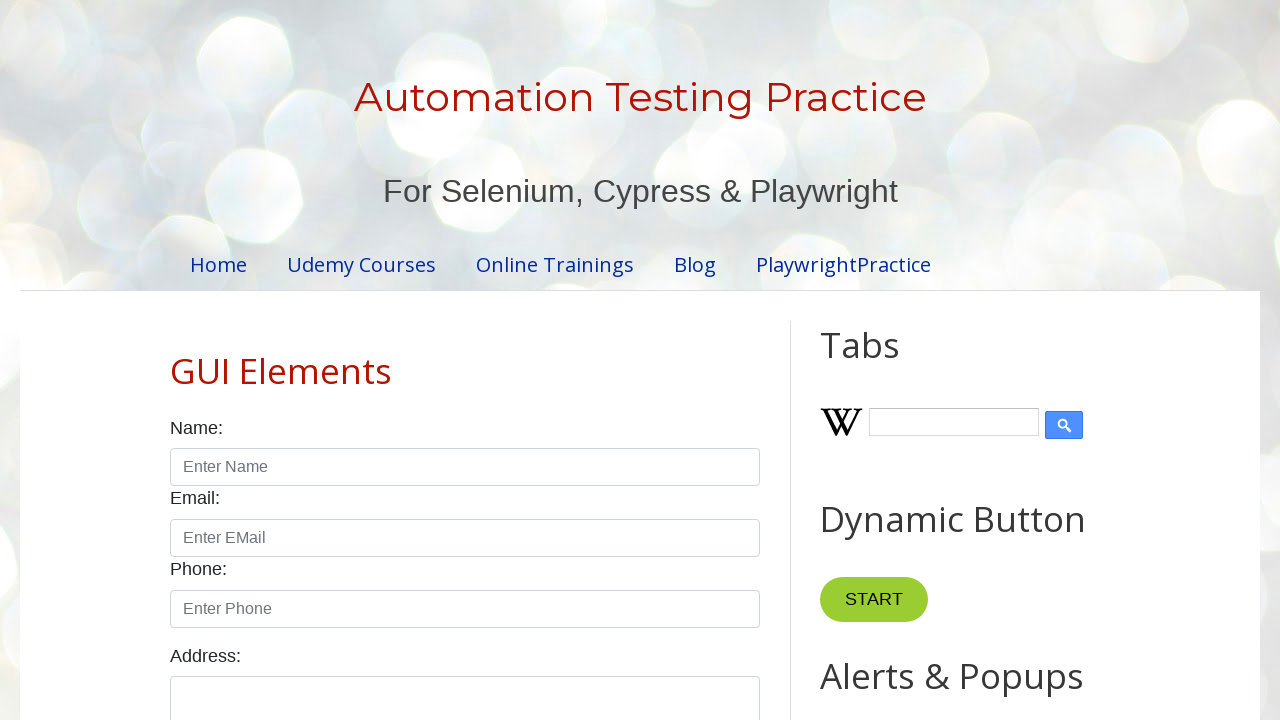